Navigates to JPL Space images page and clicks the full image button to view the featured Mars image

Starting URL: https://data-class-jpl-space.s3.amazonaws.com/JPL_Space/index.html

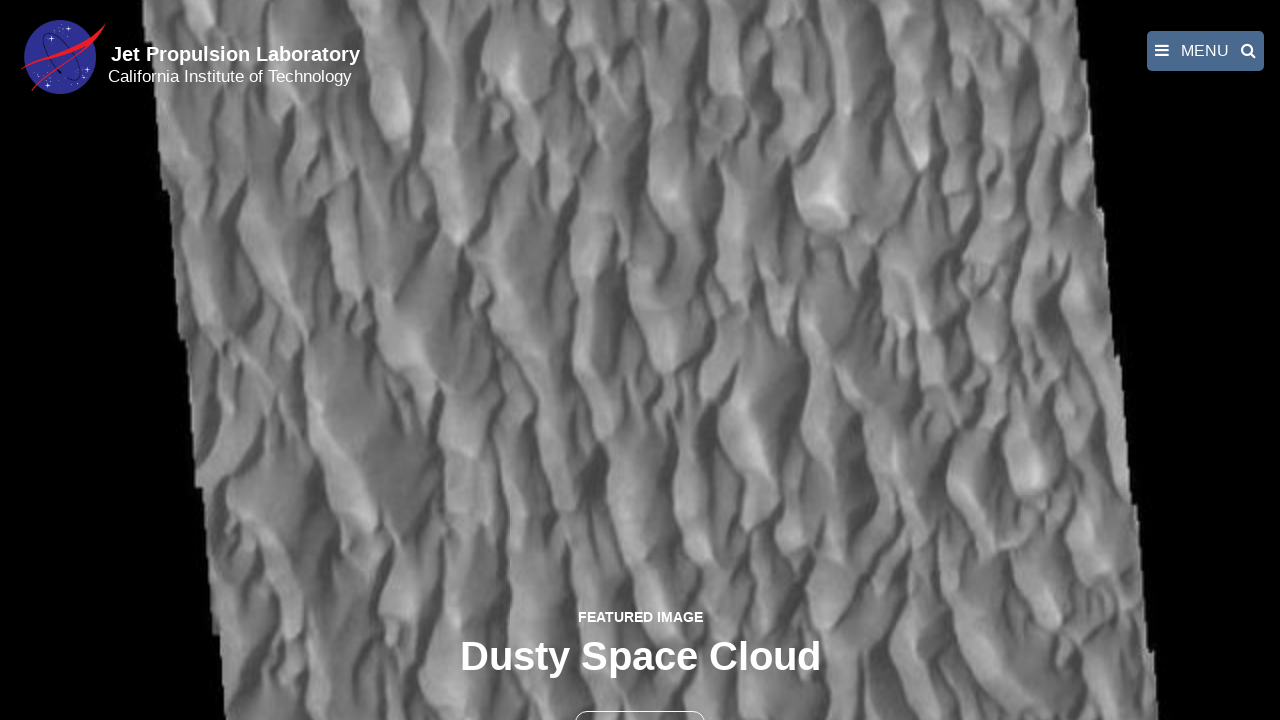

Clicked the full image button to view the featured Mars image at (640, 699) on button >> nth=1
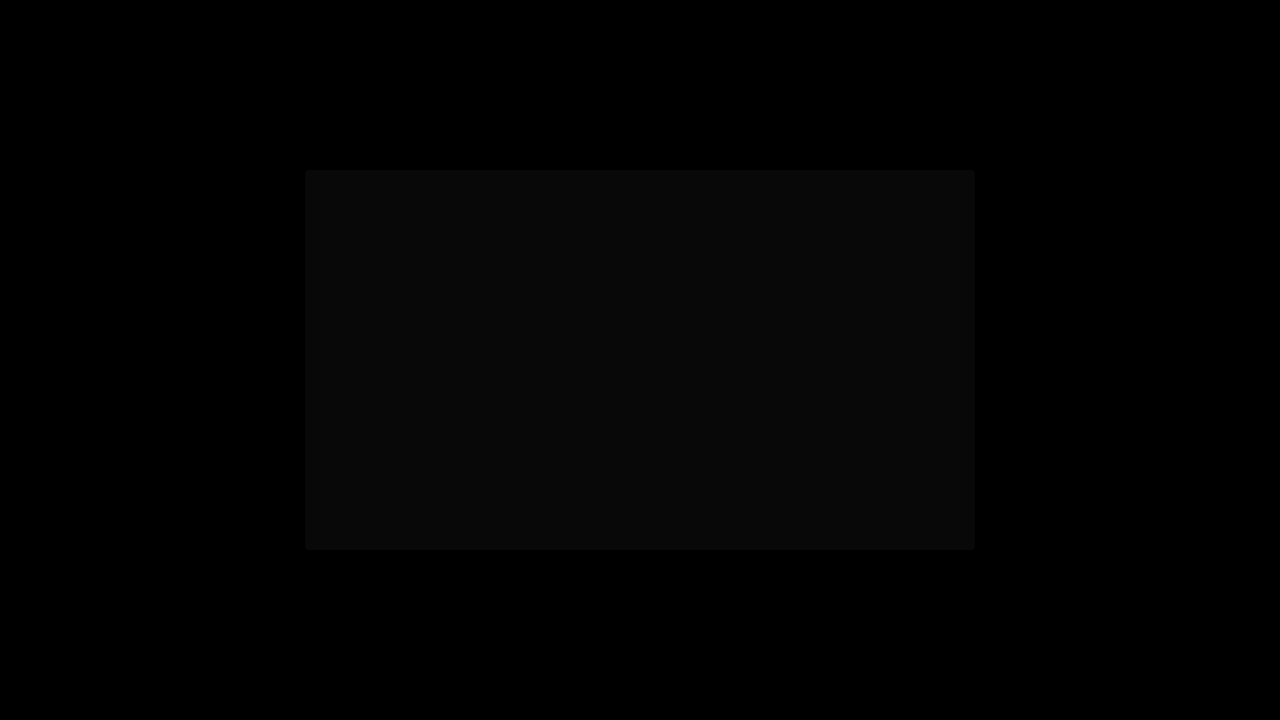

Full-size featured Mars image loaded in fancybox
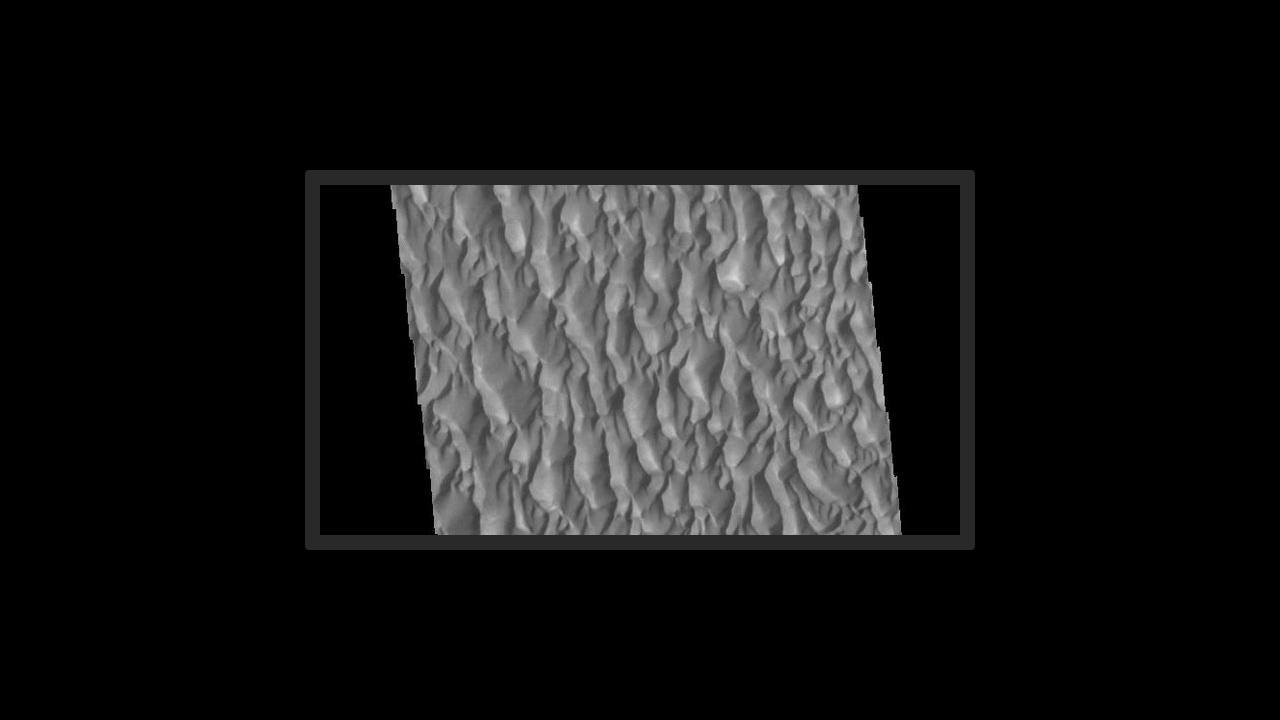

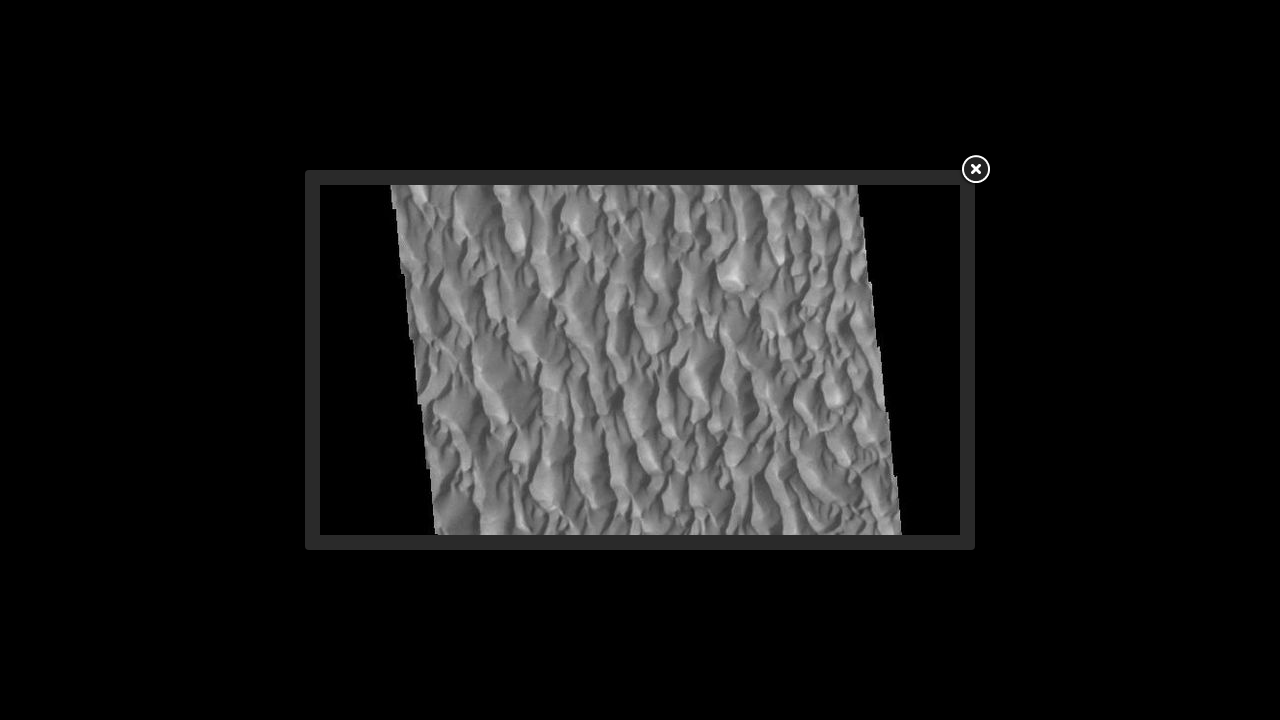